Navigates to DuckDuckGo search engine and retrieves the page title

Starting URL: https://dgg.gg

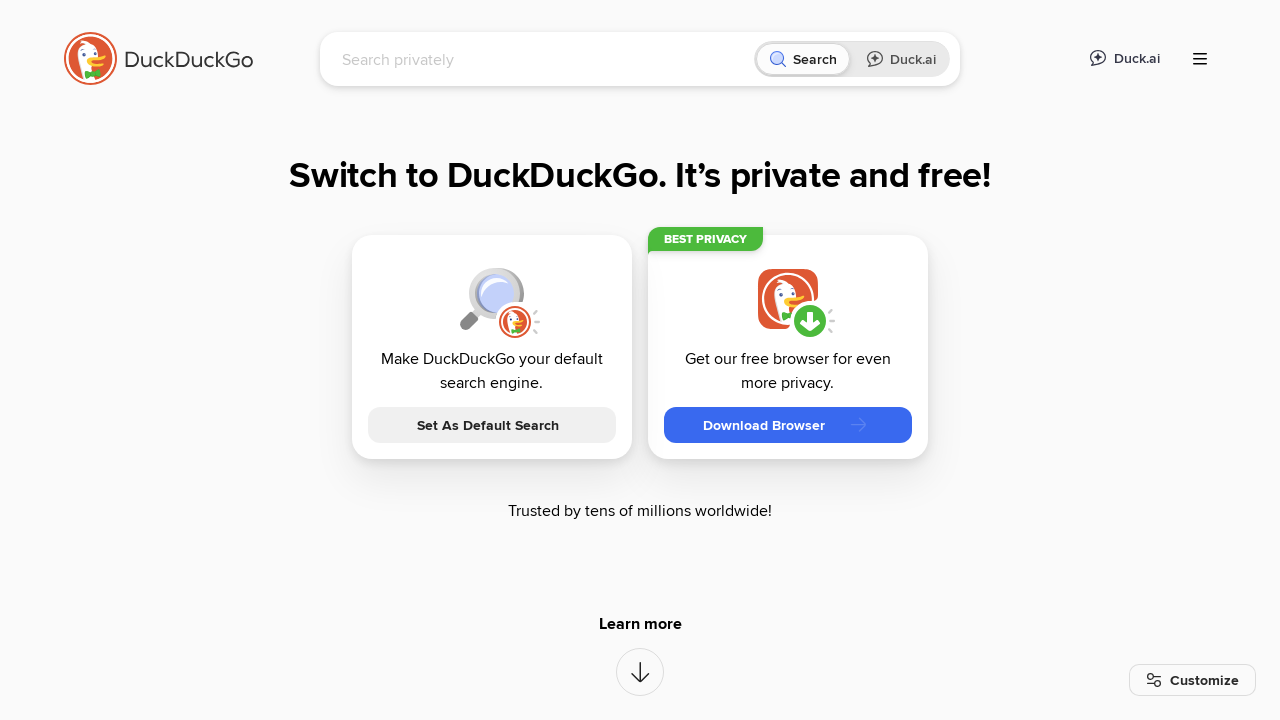

Waited for page to reach domcontentloaded state
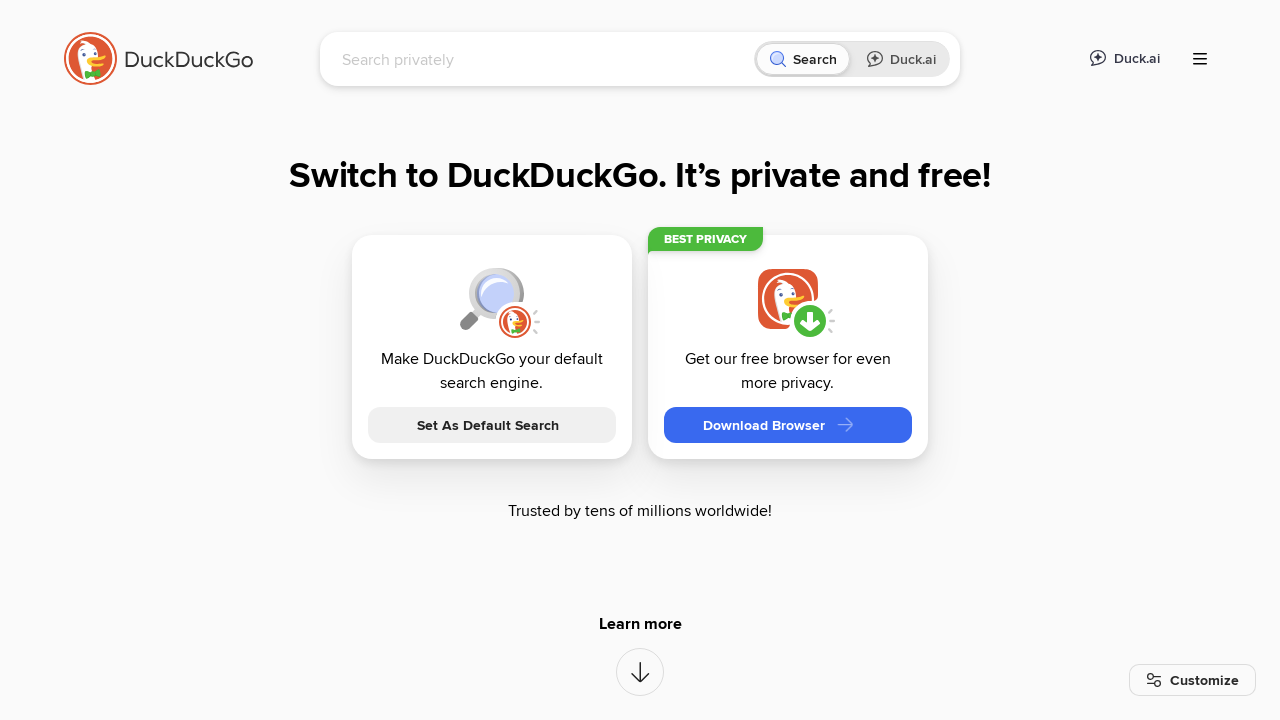

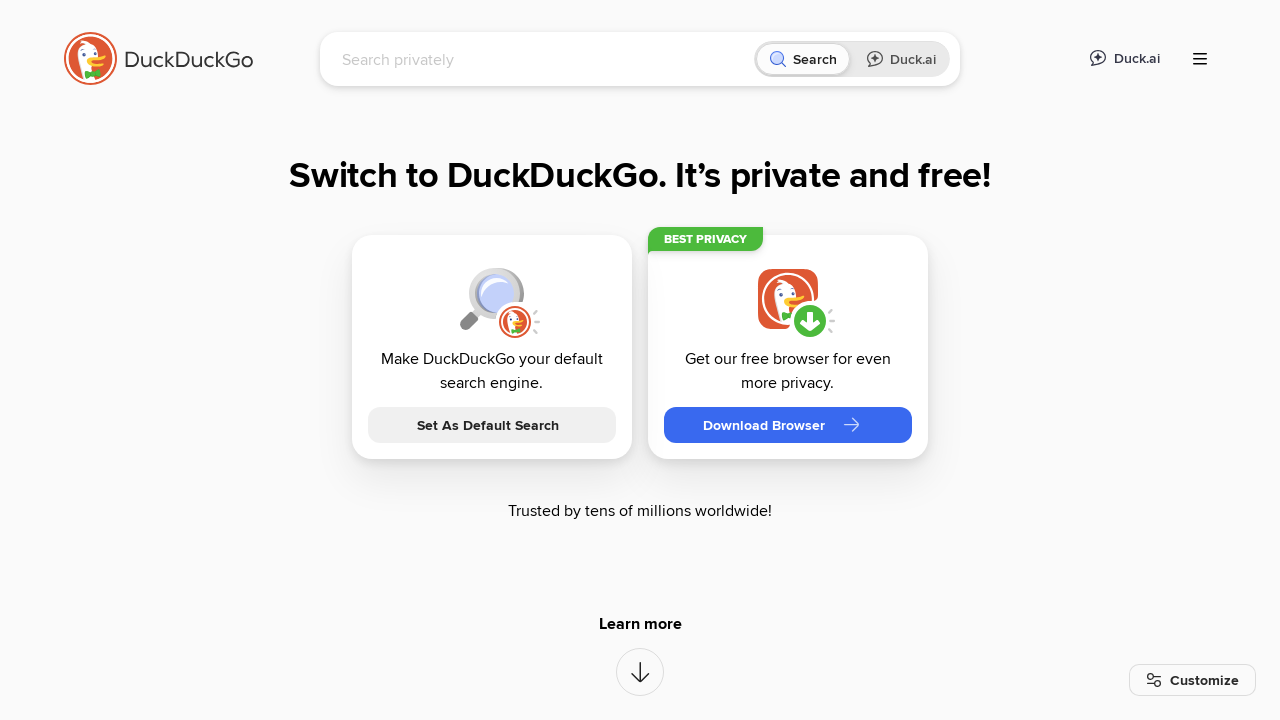